Tests browser navigation commands by navigating to W3Schools, going back, forward, refreshing the page, and then navigating to Selenium documentation.

Starting URL: https://www.w3schools.com/

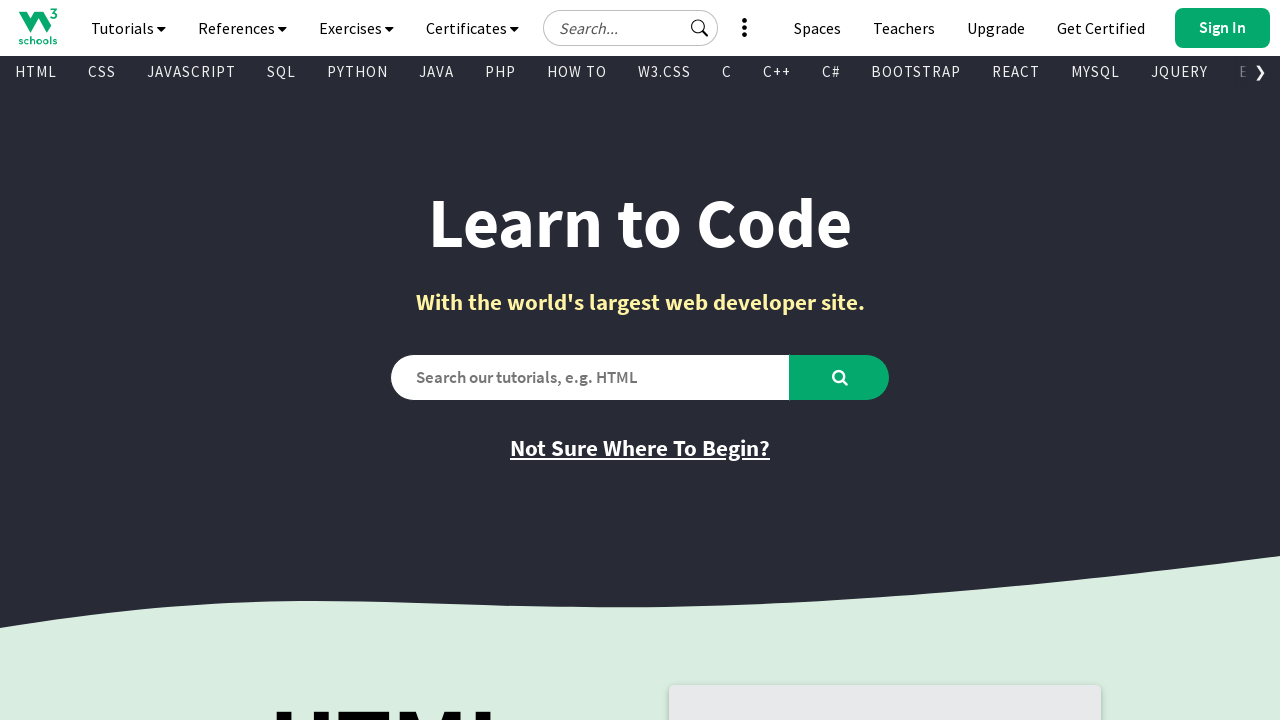

Navigated back to previous page in history
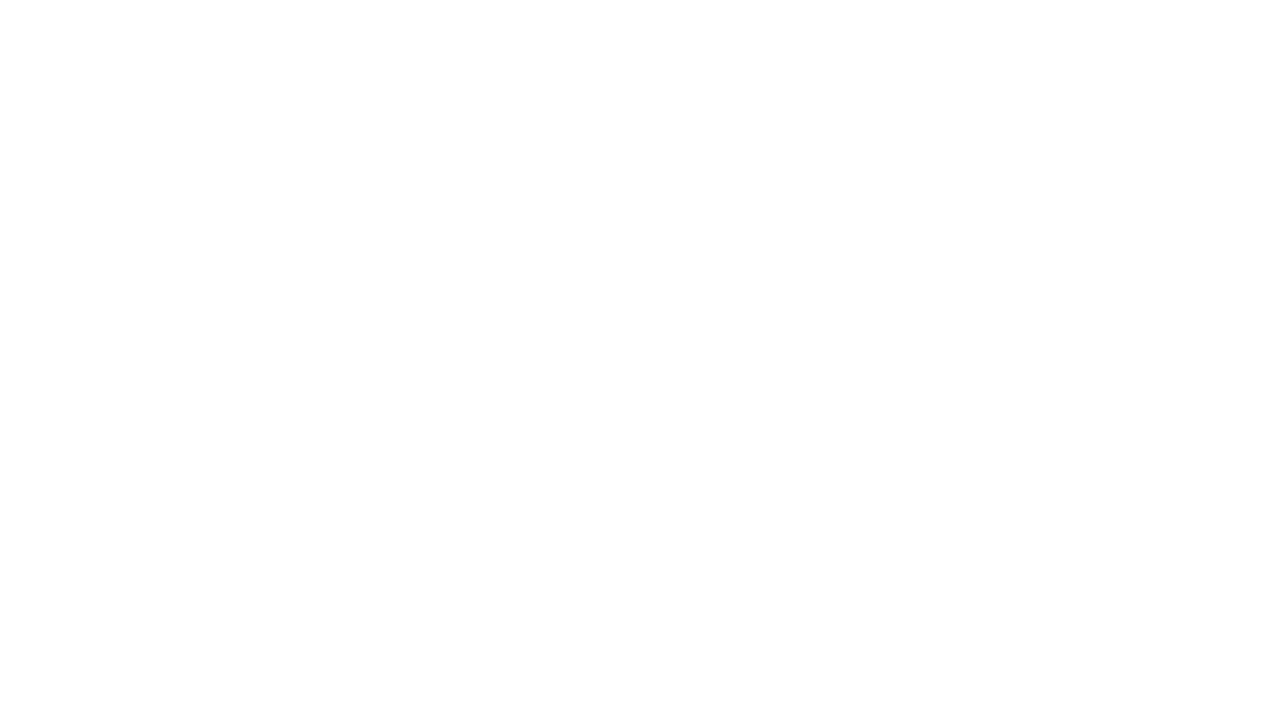

Navigated forward in browser history
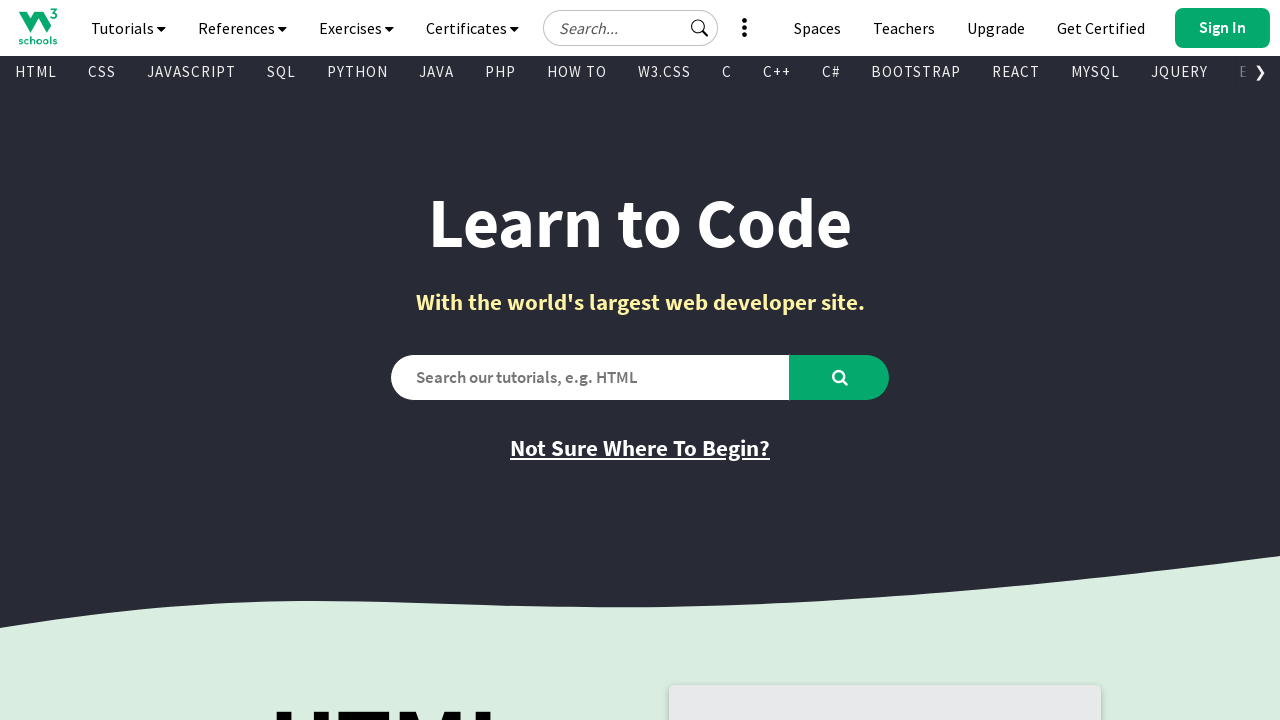

Refreshed the current page
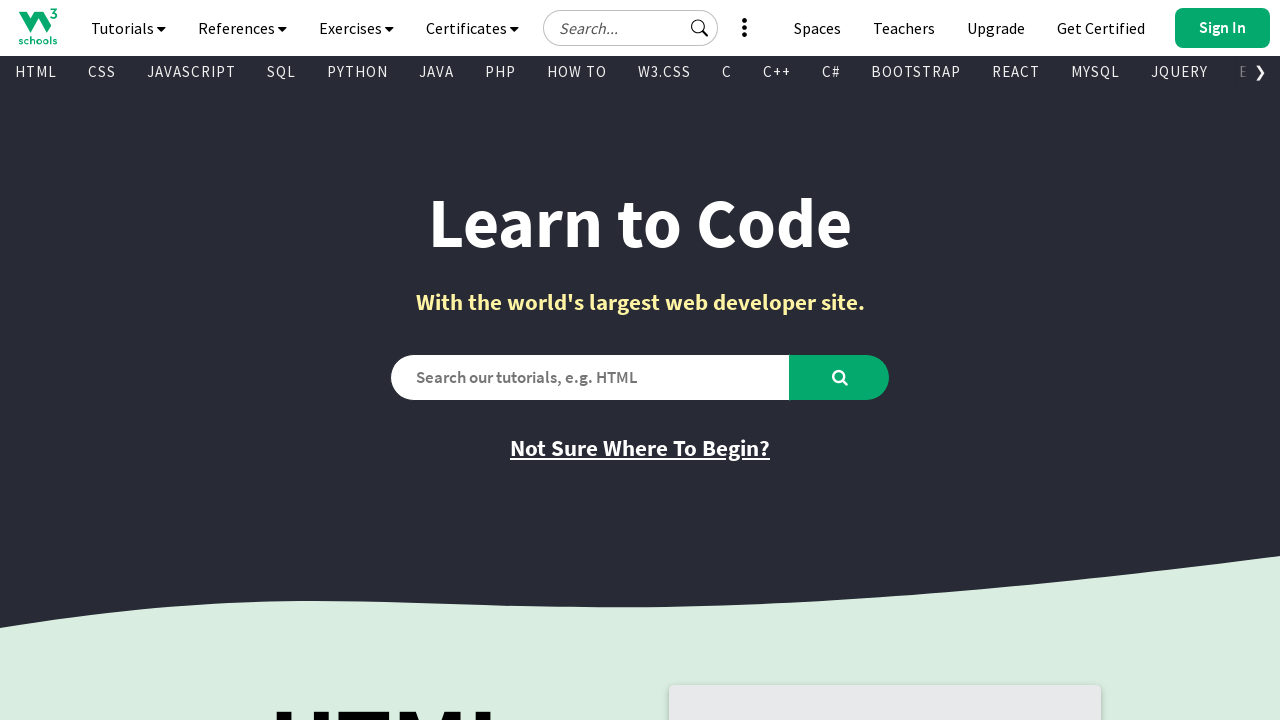

Navigated to Selenium WebDriver documentation
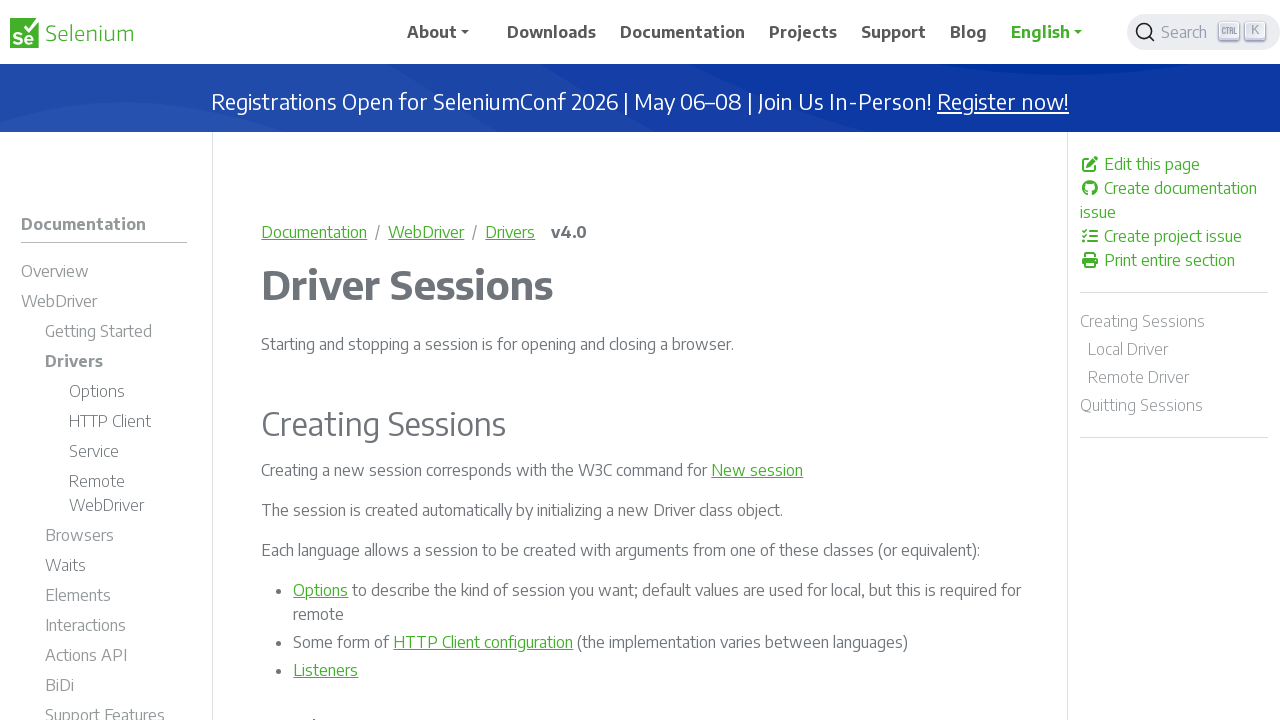

Selenium documentation page loaded (DOM content loaded)
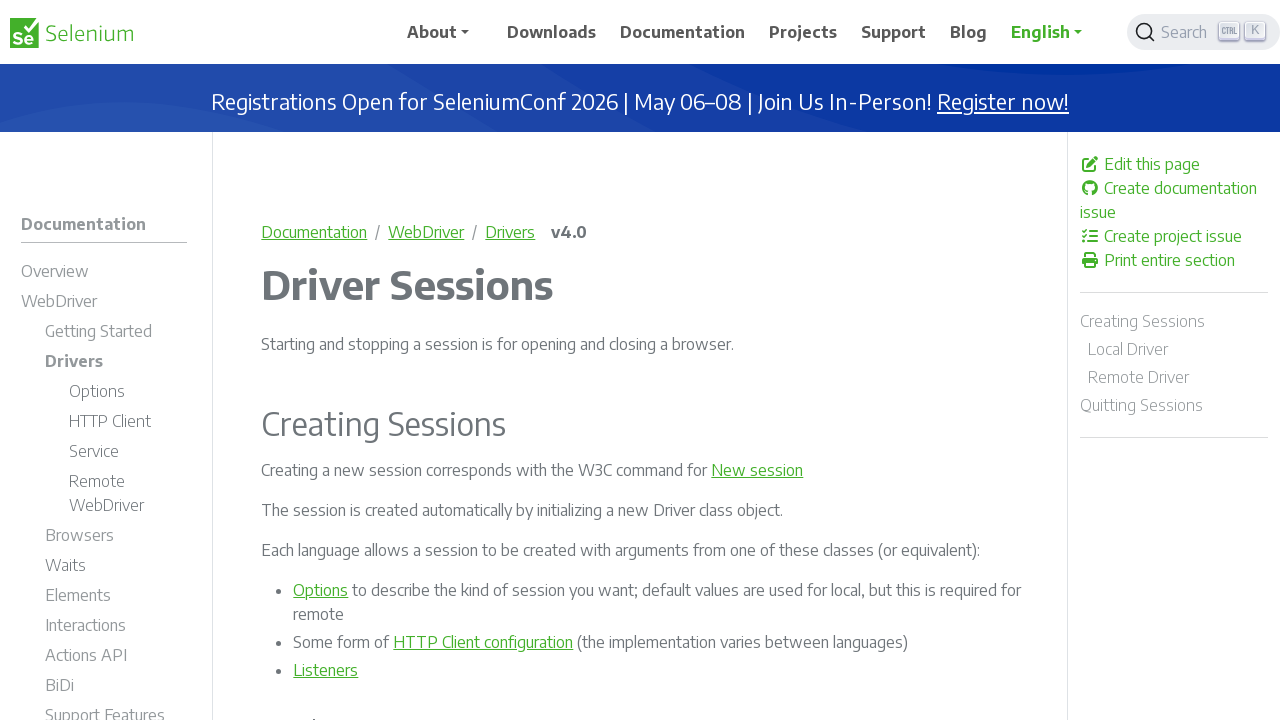

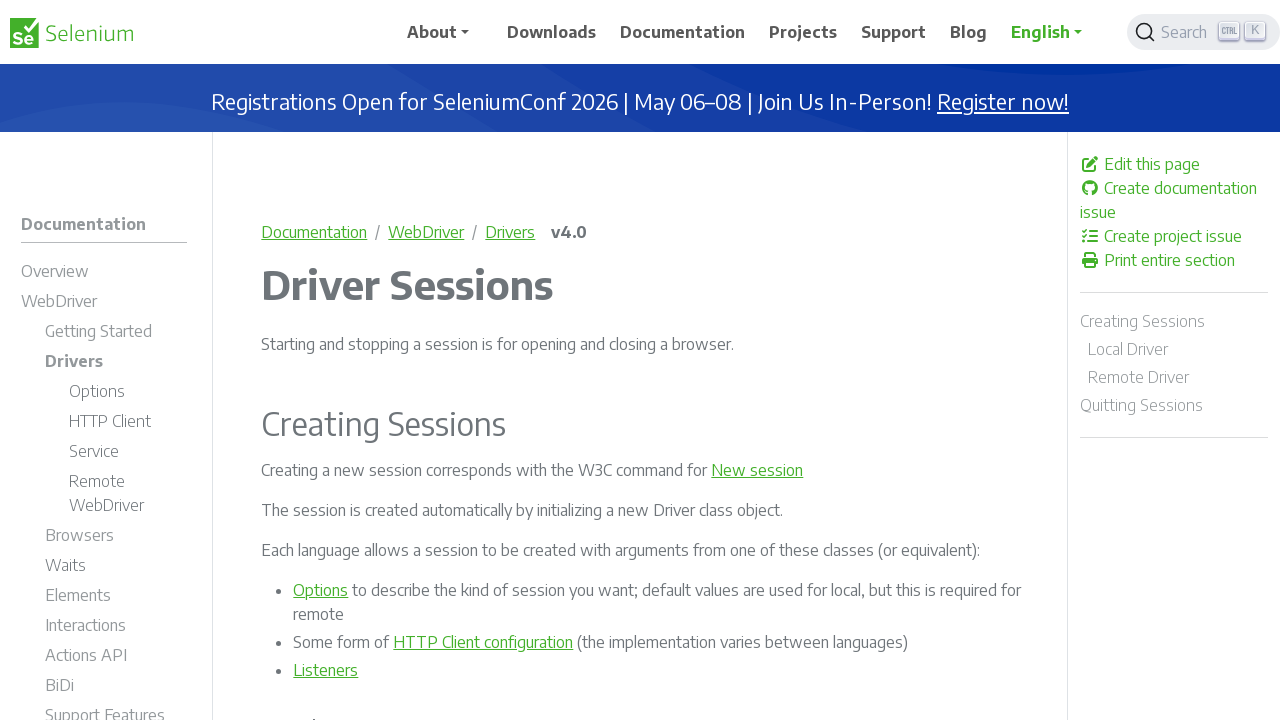